Tests that the browser back button works correctly with todo filters

Starting URL: https://demo.playwright.dev/todomvc

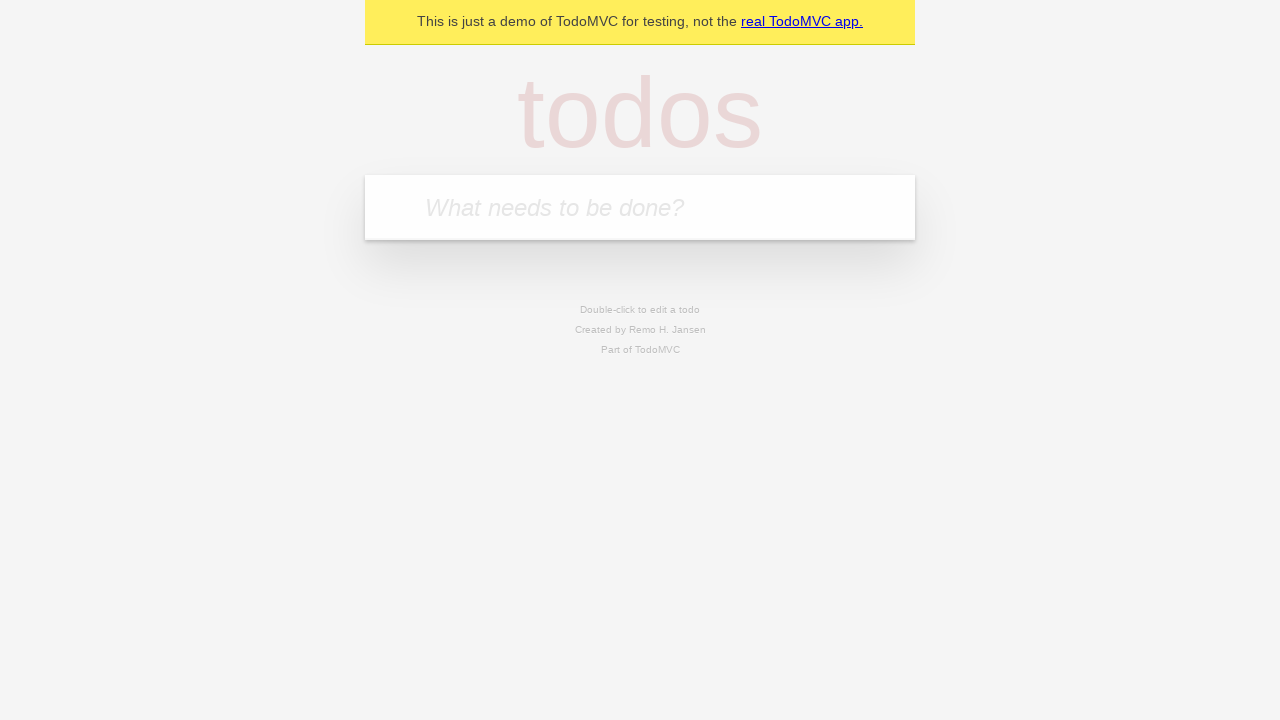

Filled todo input with 'buy some cheese' on internal:attr=[placeholder="What needs to be done?"i]
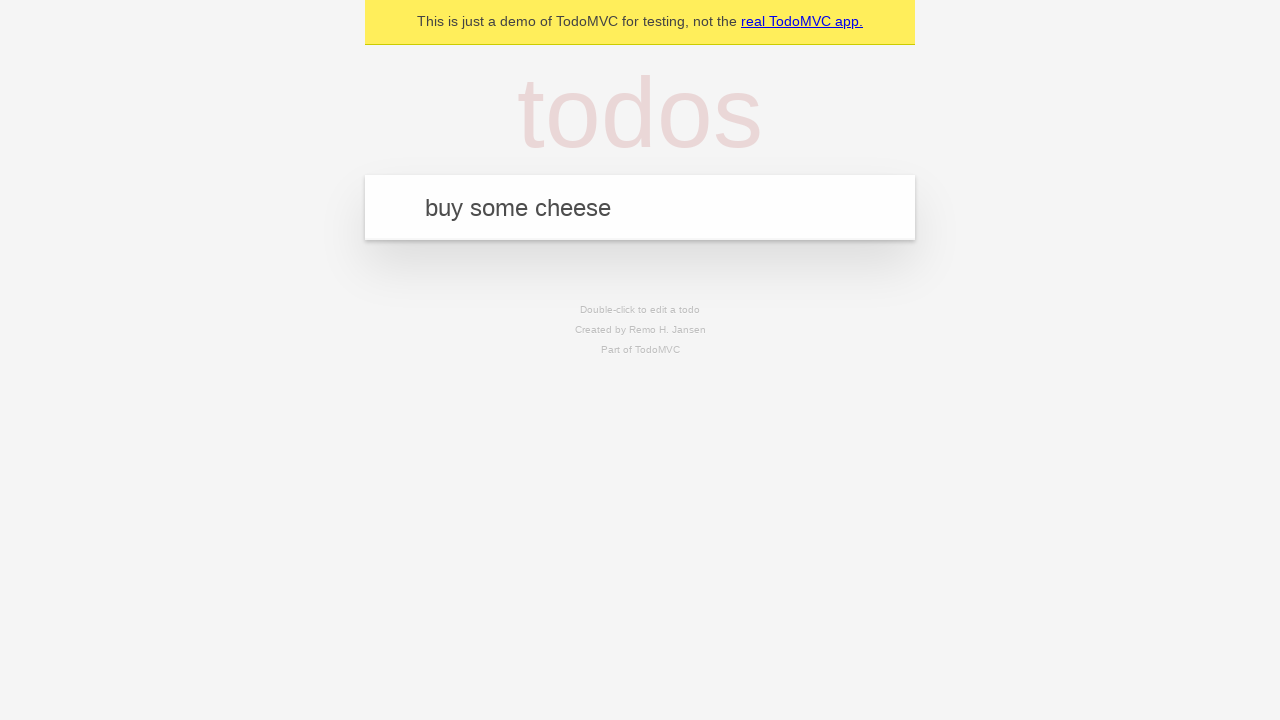

Pressed Enter to add todo 'buy some cheese' on internal:attr=[placeholder="What needs to be done?"i]
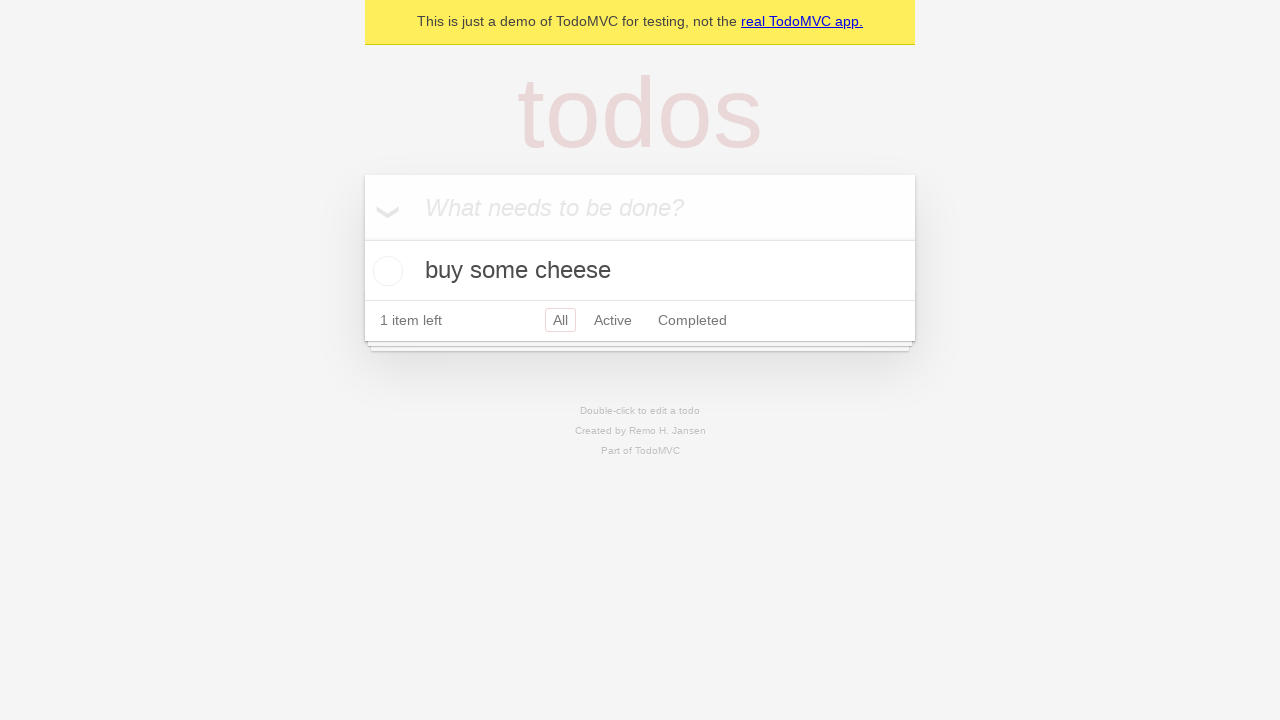

Filled todo input with 'feed the cat' on internal:attr=[placeholder="What needs to be done?"i]
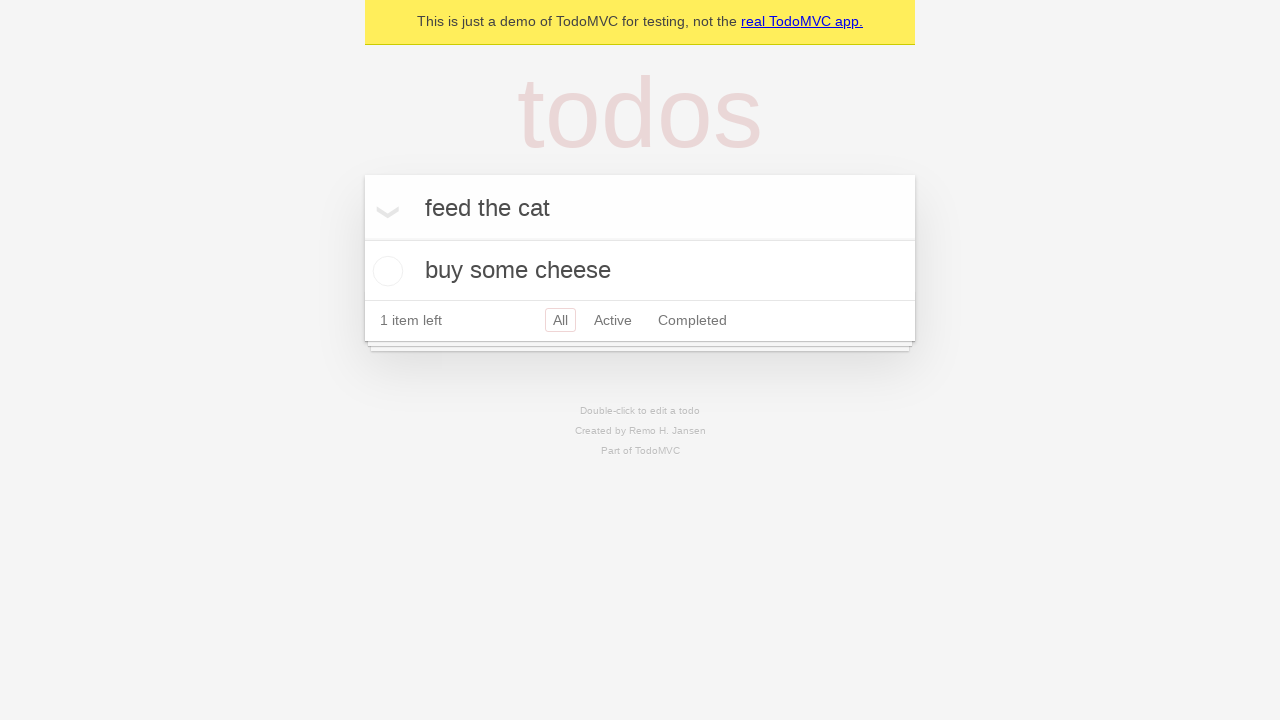

Pressed Enter to add todo 'feed the cat' on internal:attr=[placeholder="What needs to be done?"i]
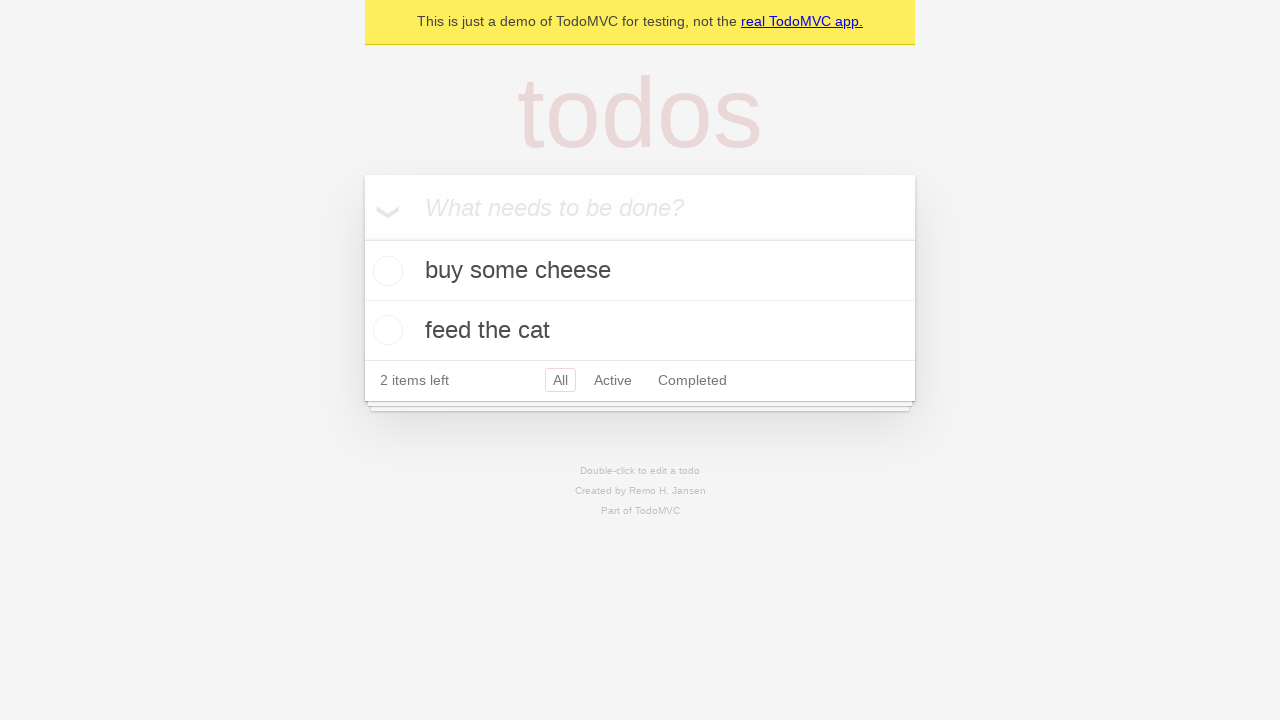

Filled todo input with 'book a doctors appointment' on internal:attr=[placeholder="What needs to be done?"i]
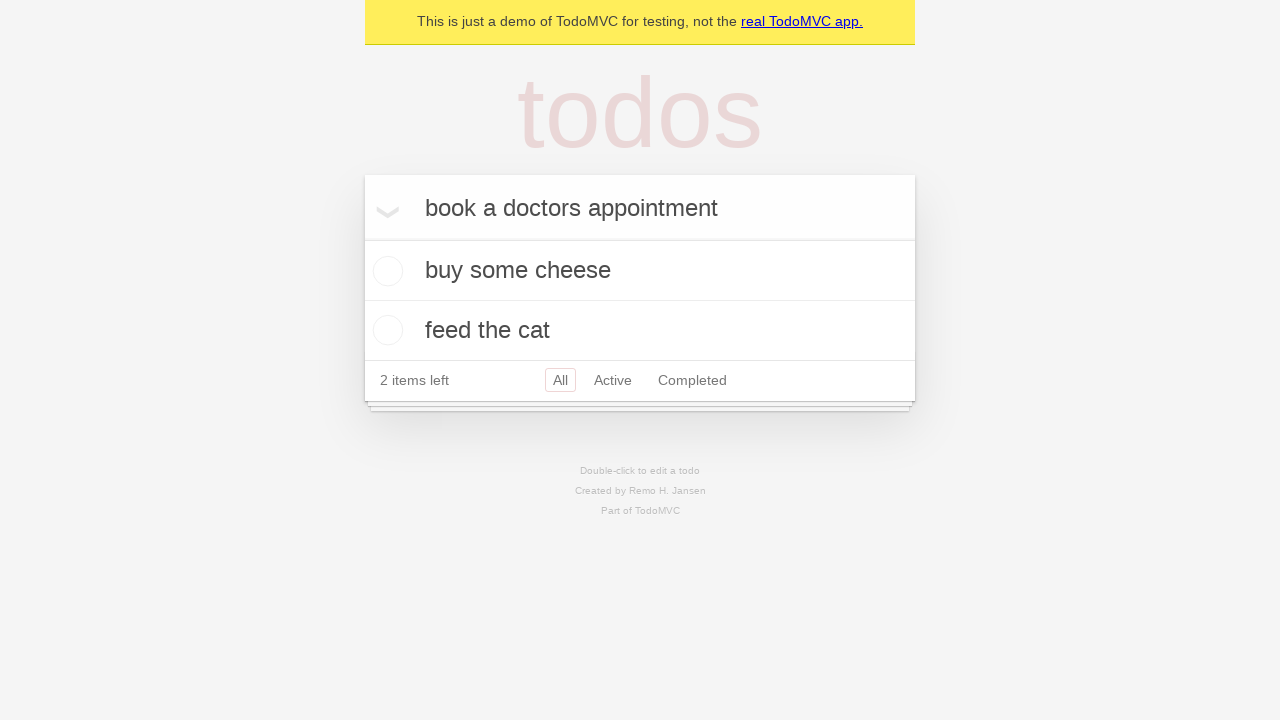

Pressed Enter to add todo 'book a doctors appointment' on internal:attr=[placeholder="What needs to be done?"i]
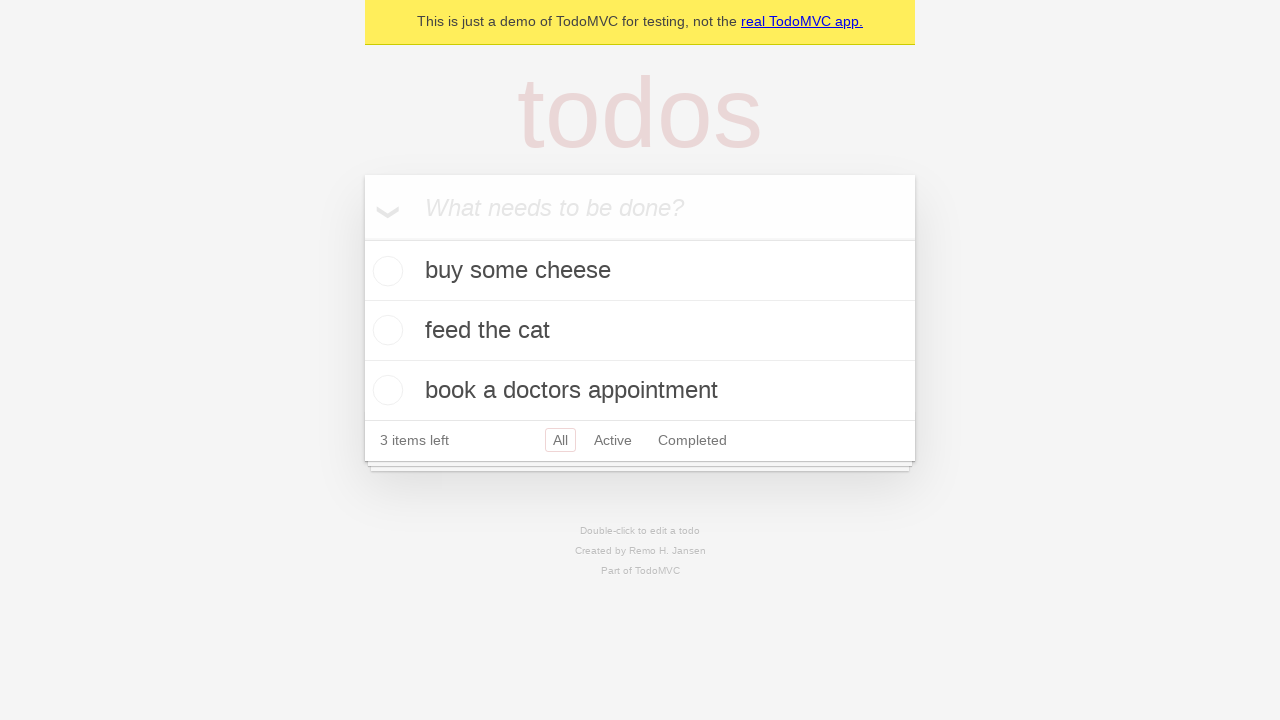

Waited for all 3 todo items to be added
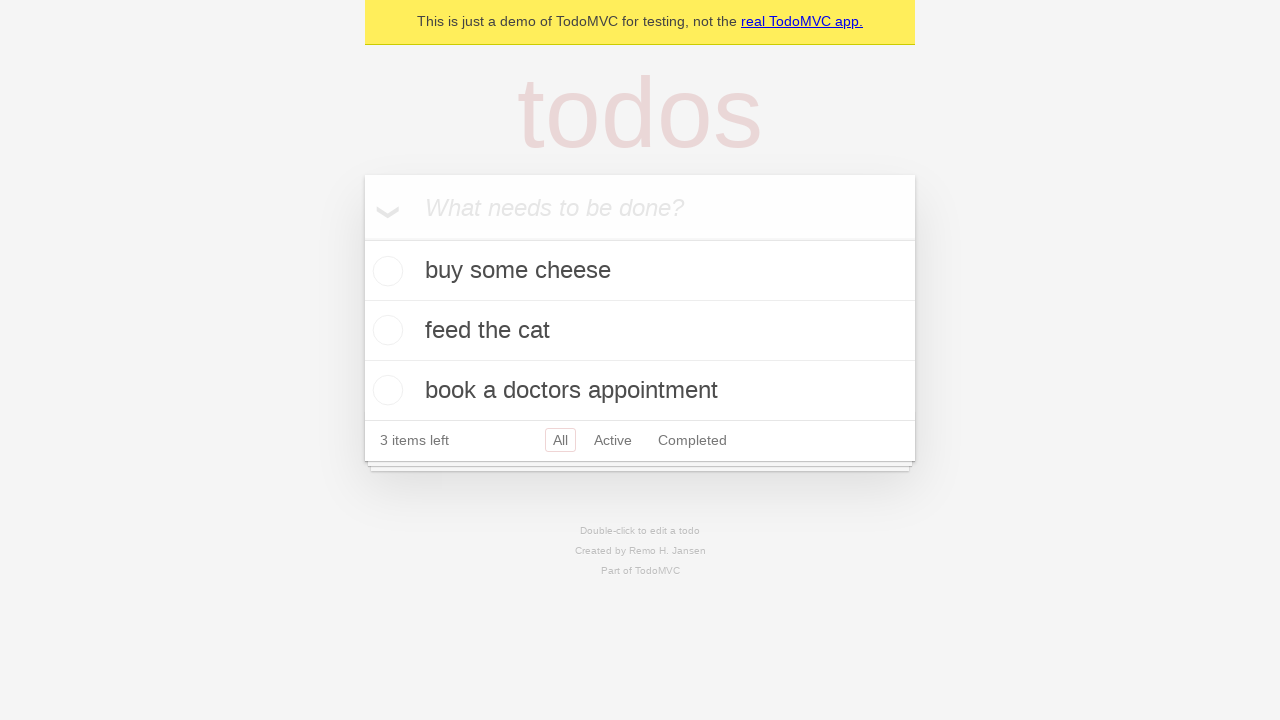

Checked the second todo item checkbox at (385, 330) on internal:testid=[data-testid="todo-item"s] >> nth=1 >> internal:role=checkbox
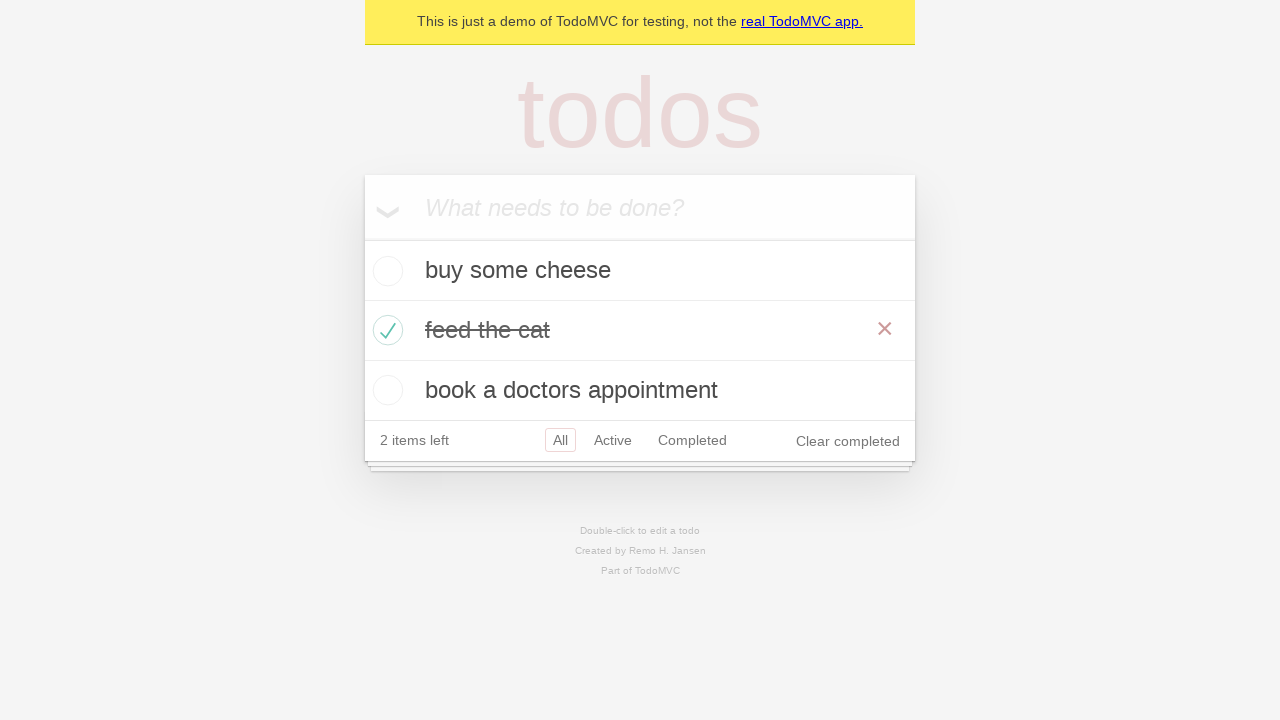

Clicked on 'All' filter link at (560, 440) on internal:role=link[name="All"i]
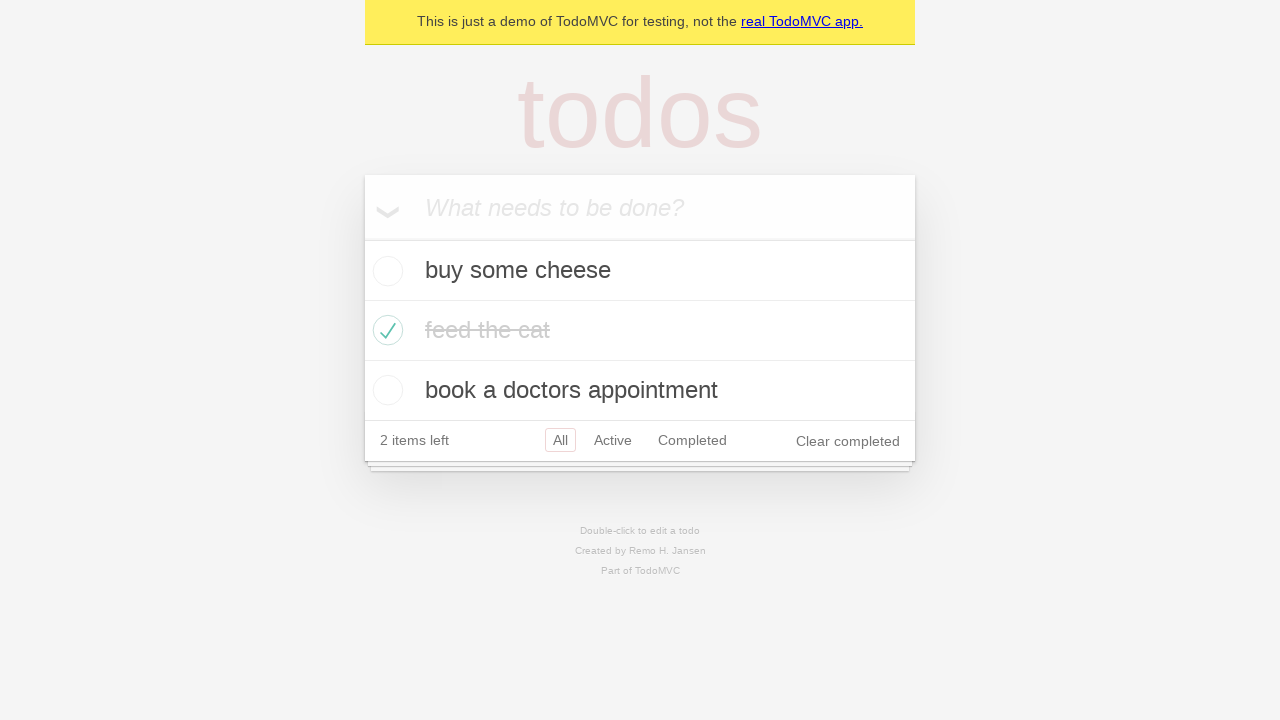

Clicked on 'Active' filter link at (613, 440) on internal:role=link[name="Active"i]
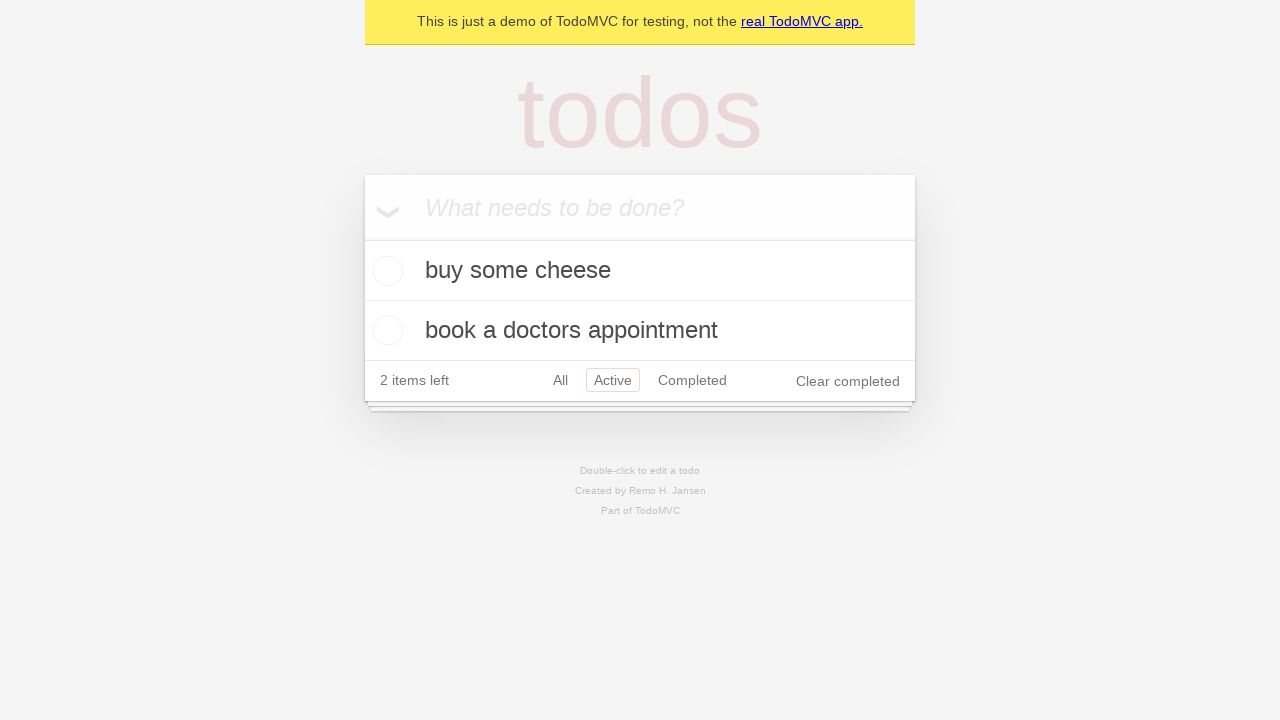

Clicked on 'Completed' filter link at (692, 380) on internal:role=link[name="Completed"i]
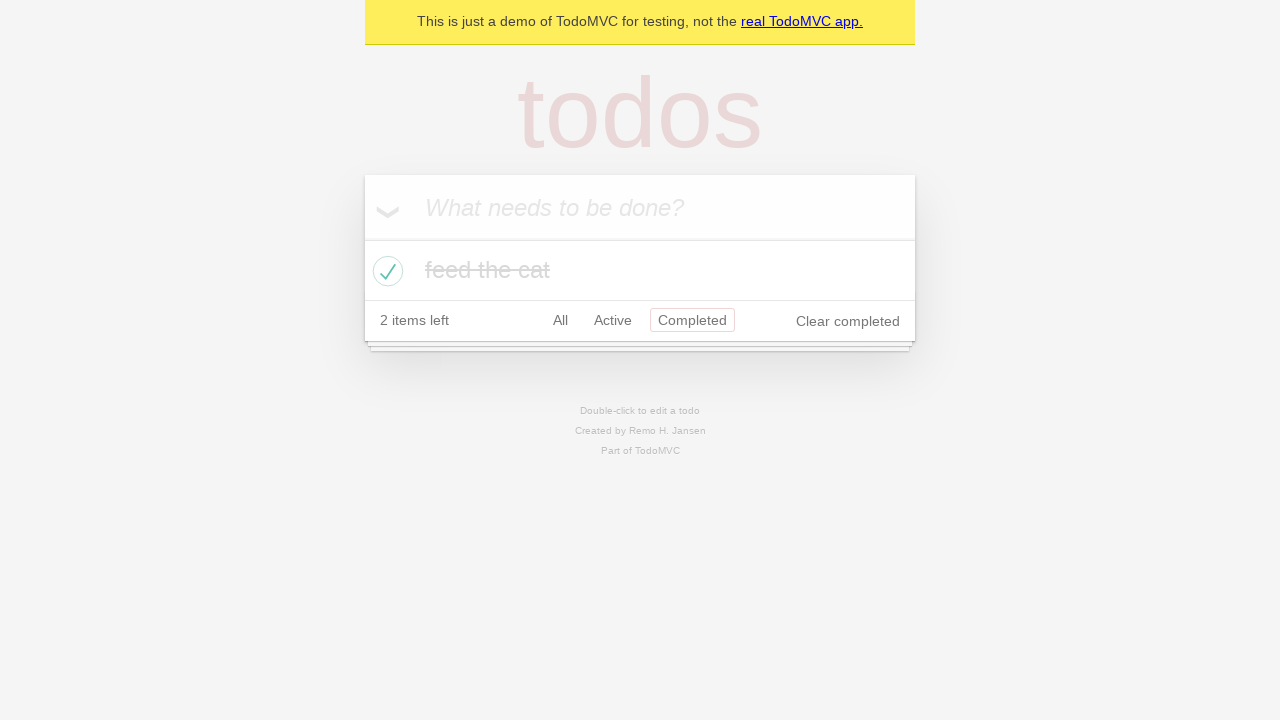

Navigated back one page using browser back button
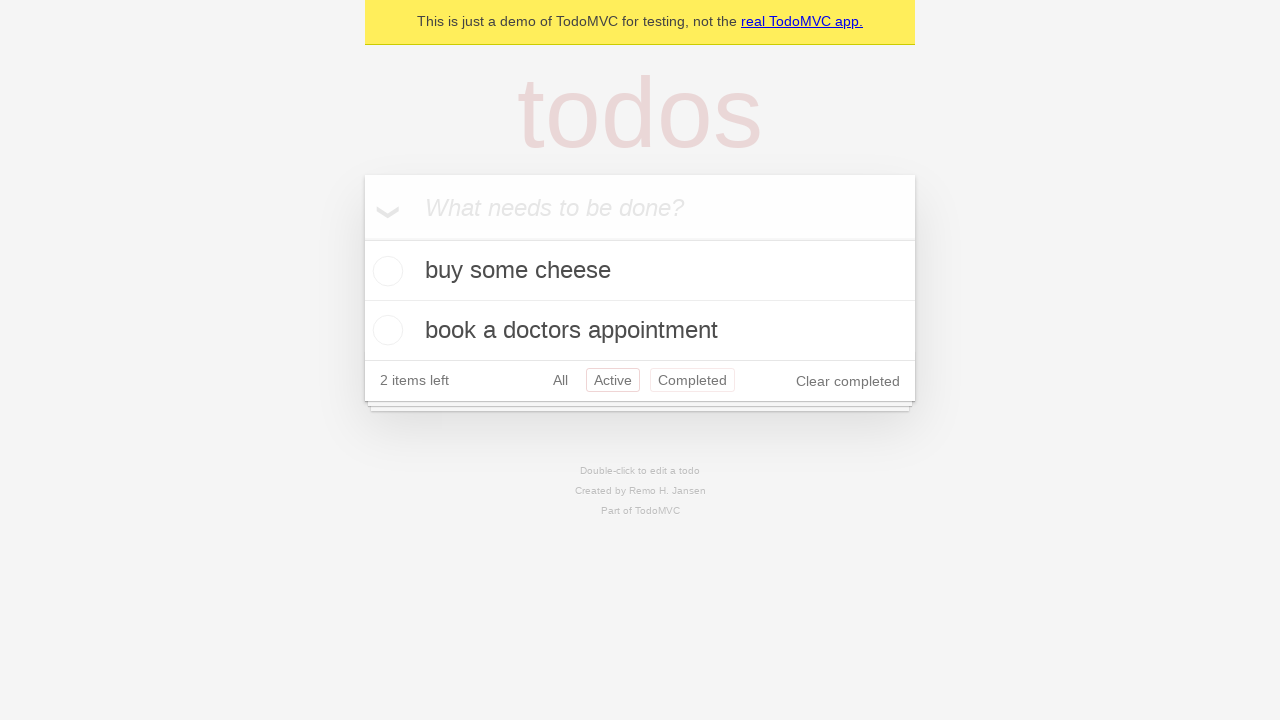

Navigated back another page using browser back button
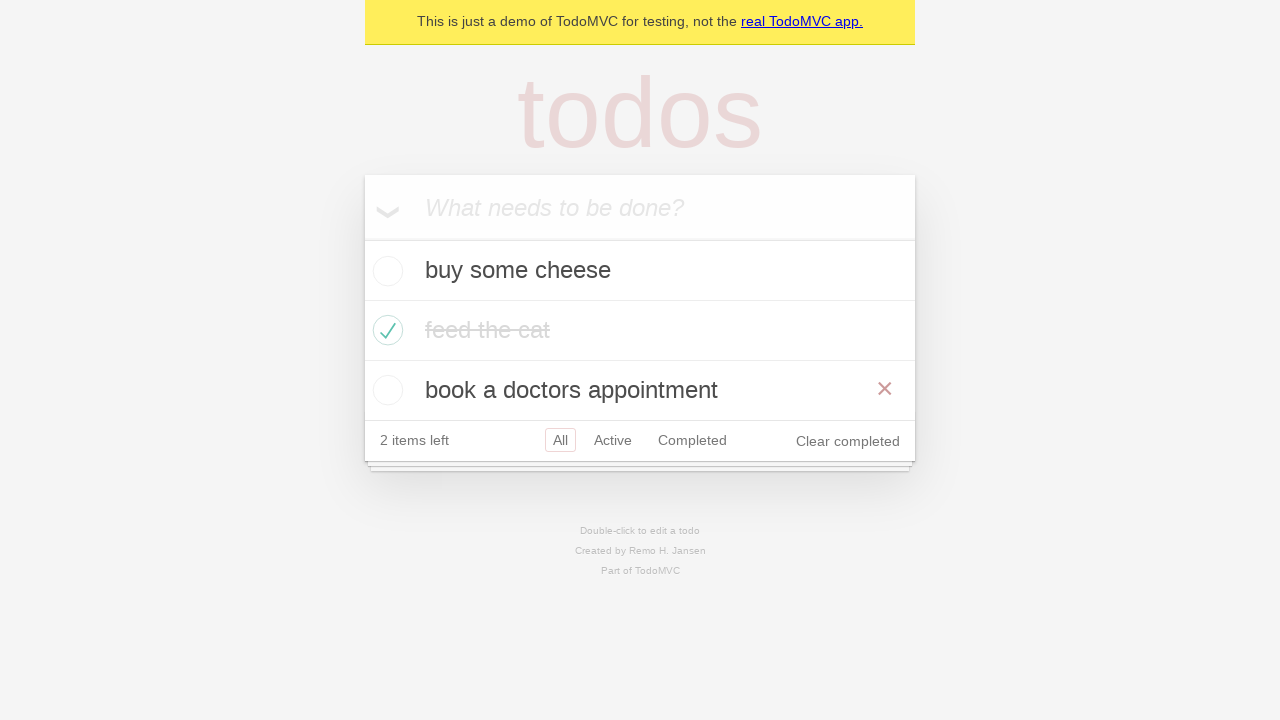

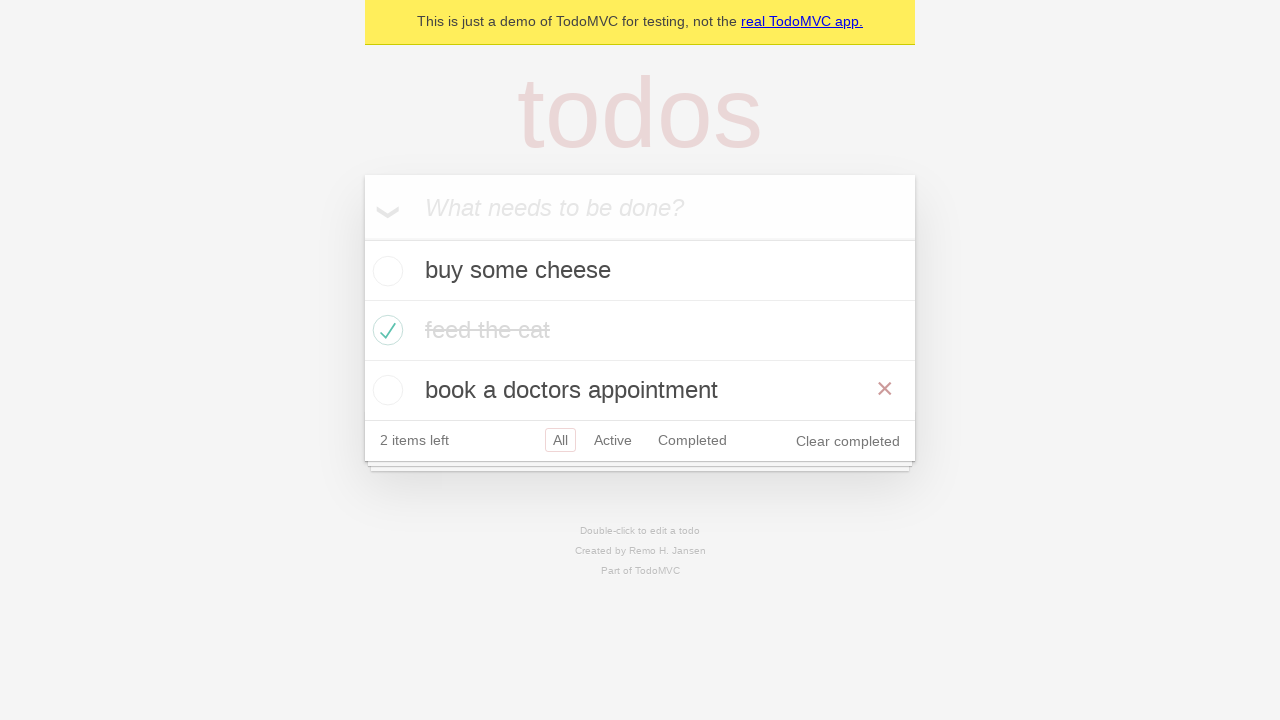